Tests jQuery UI custom dropdown selection by selecting different numeric values and verifying the selection is displayed correctly.

Starting URL: https://jqueryui.com/resources/demos/selectmenu/default.html

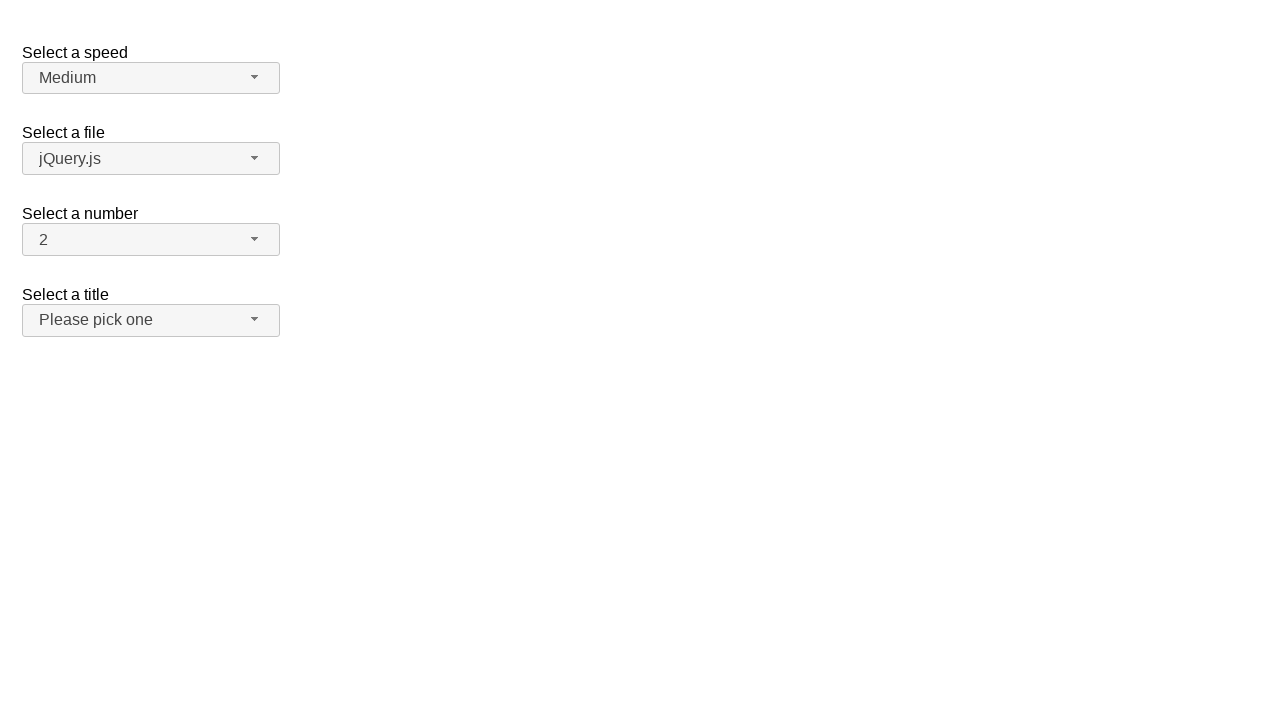

Clicked dropdown button to expand options at (151, 240) on #number-button
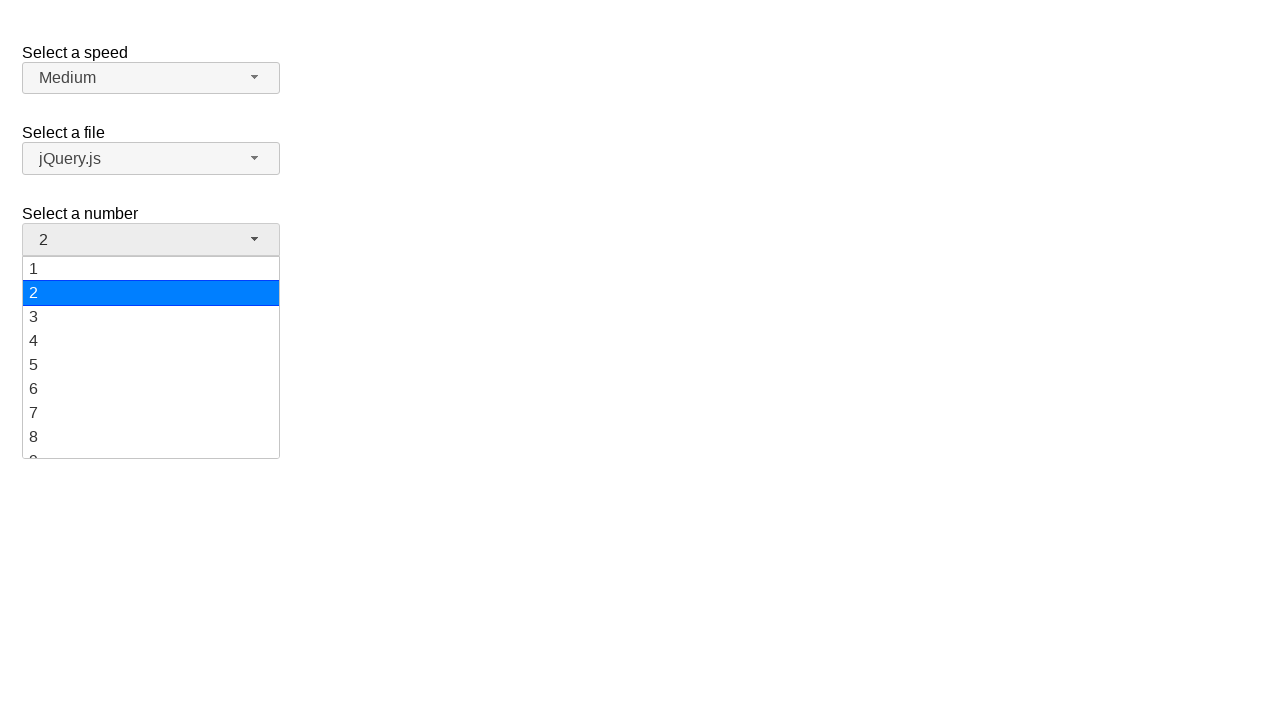

Dropdown menu items loaded and visible
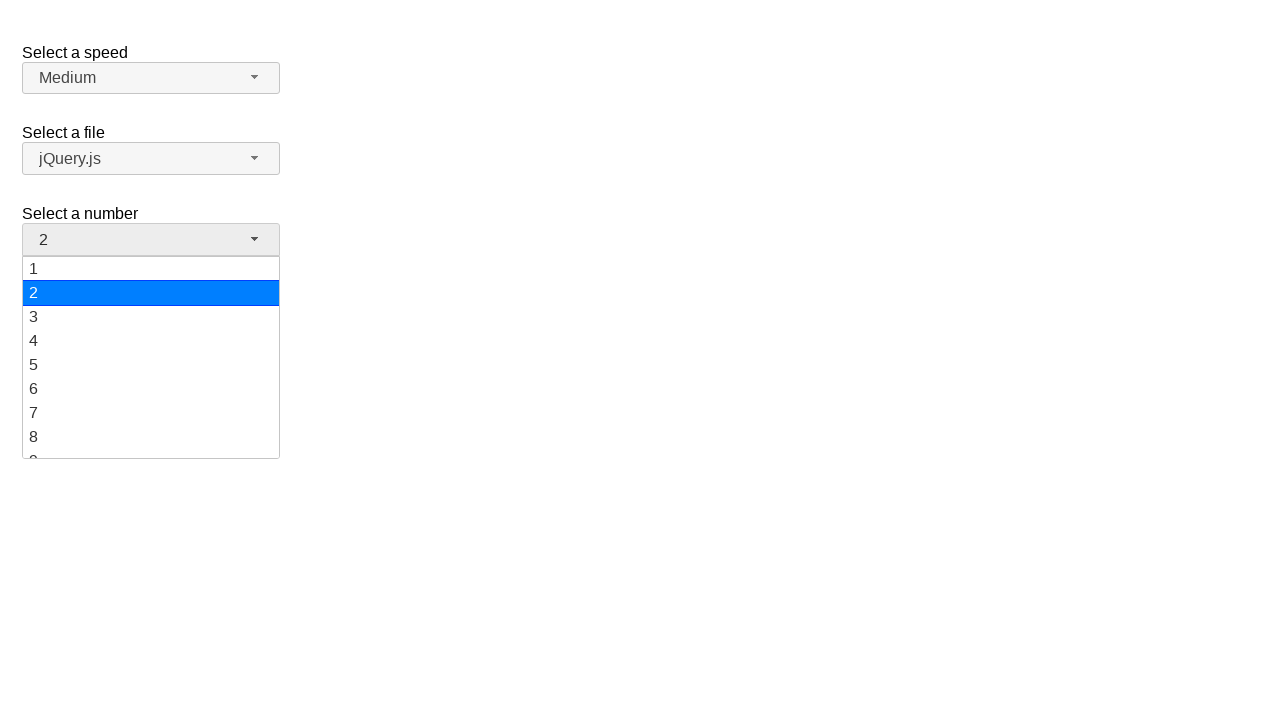

Selected numeric value '5' from dropdown at (151, 365) on ul#number-menu div:has-text('5')
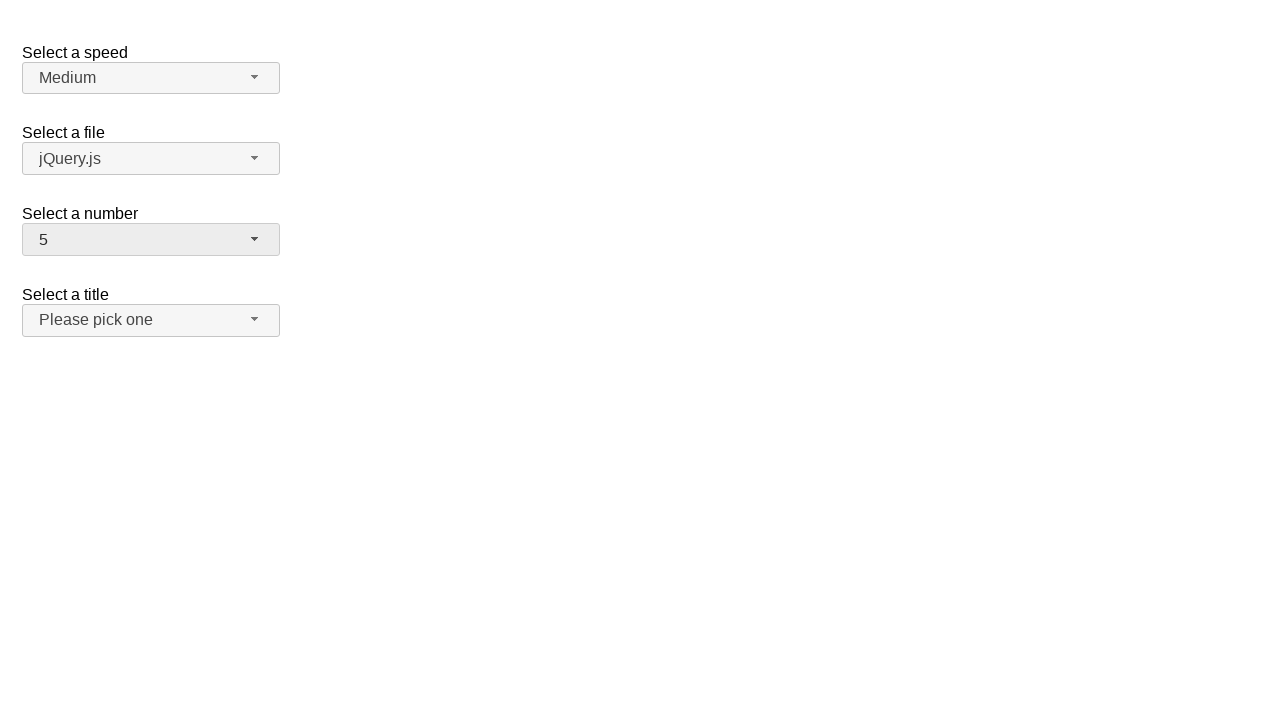

Verified that '5' is displayed as the selected value
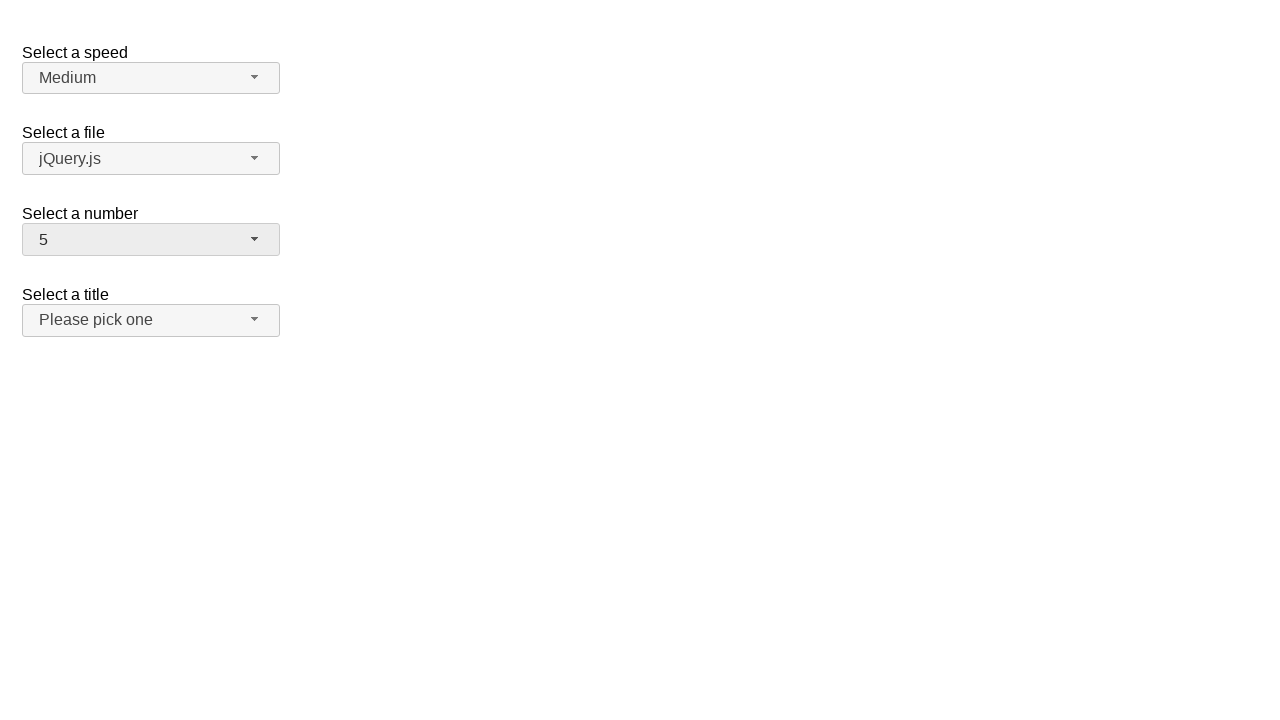

Clicked dropdown button to expand options again at (151, 240) on #number-button
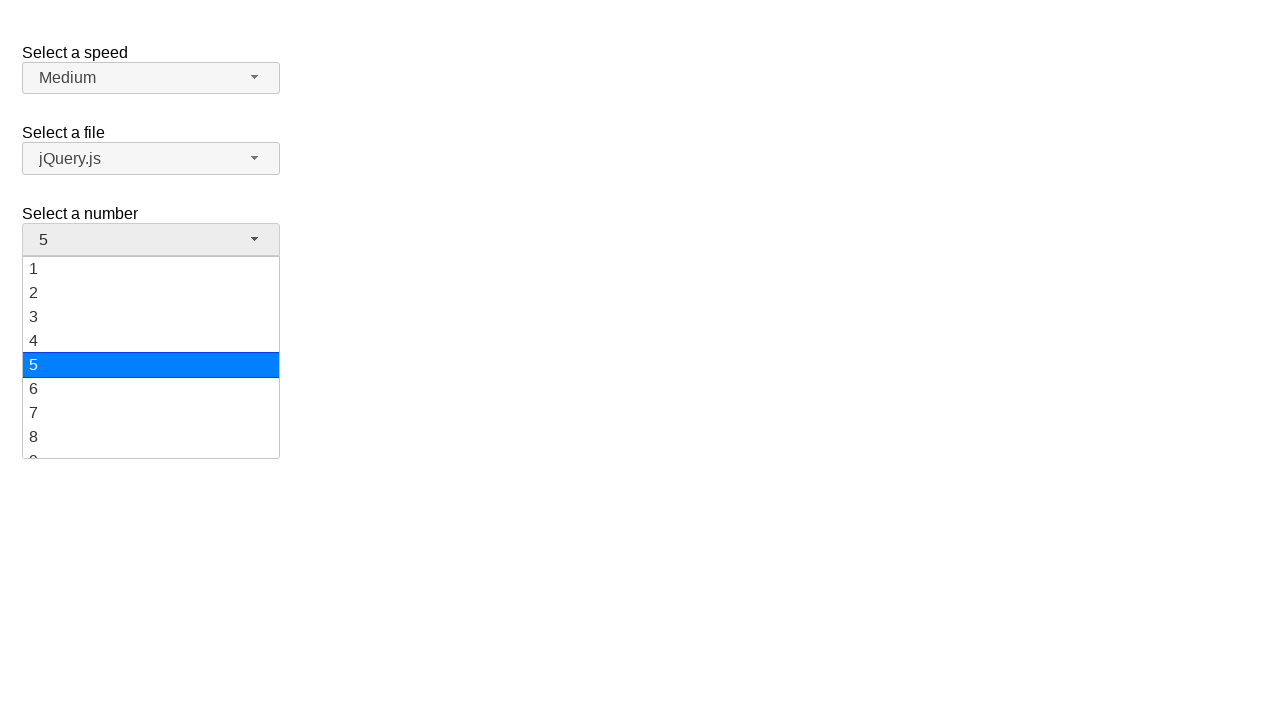

Dropdown menu items loaded and visible
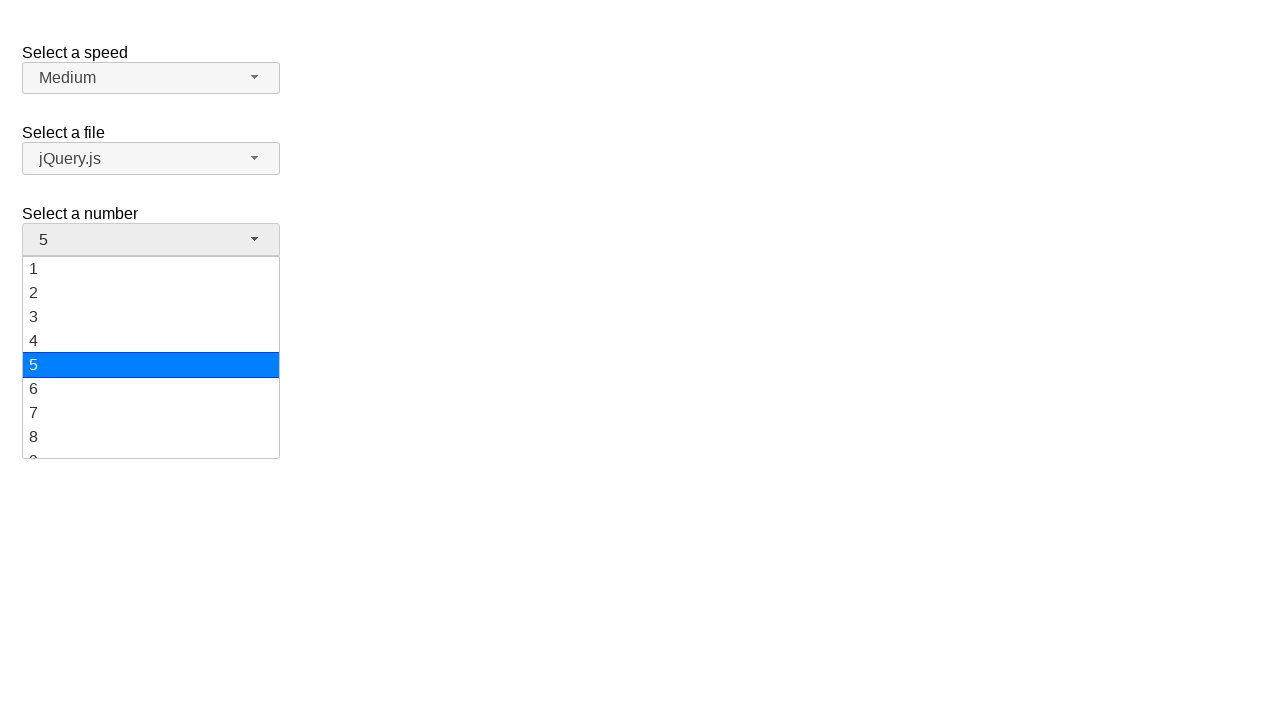

Selected numeric value '10' from dropdown at (151, 357) on ul#number-menu div:has-text('10')
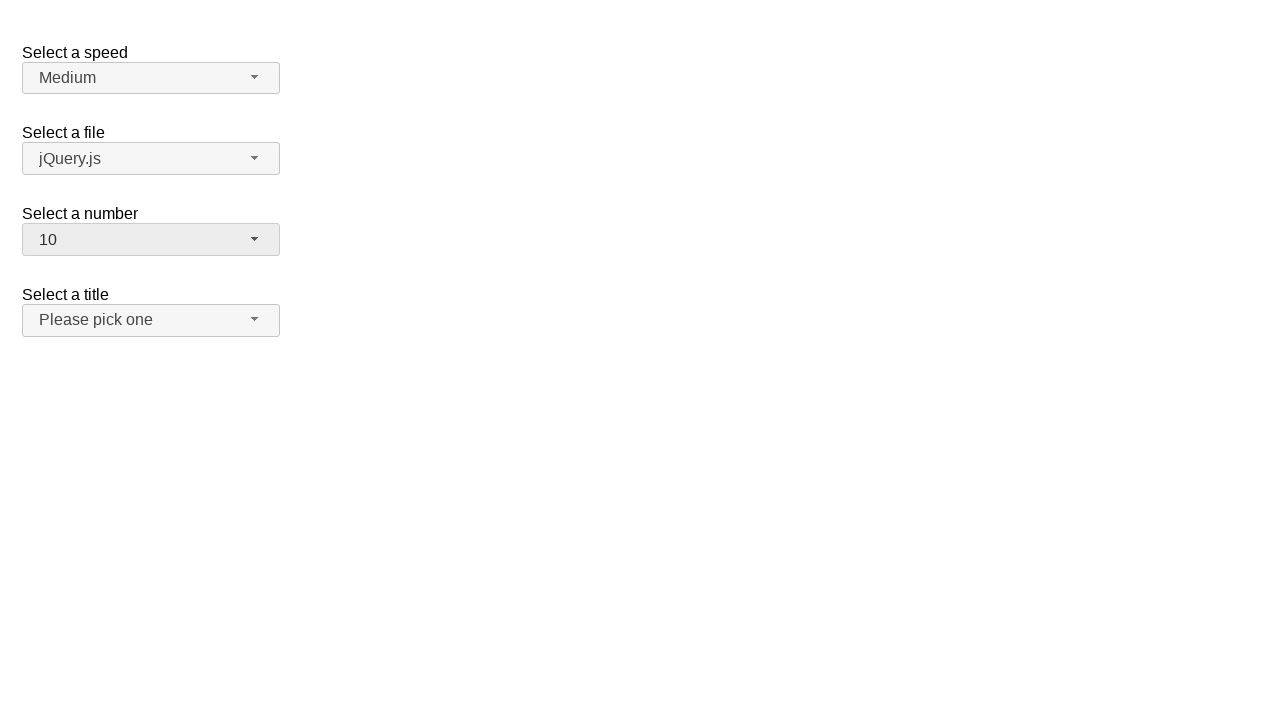

Verified that '10' is displayed as the selected value
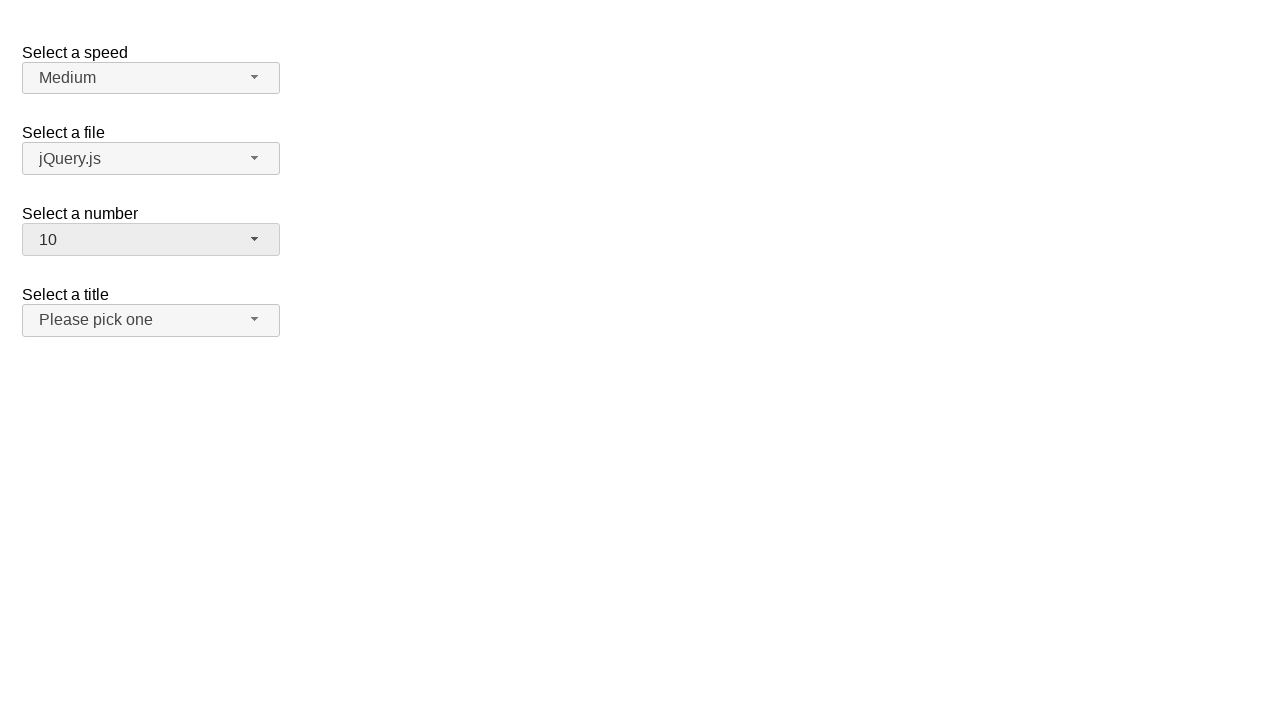

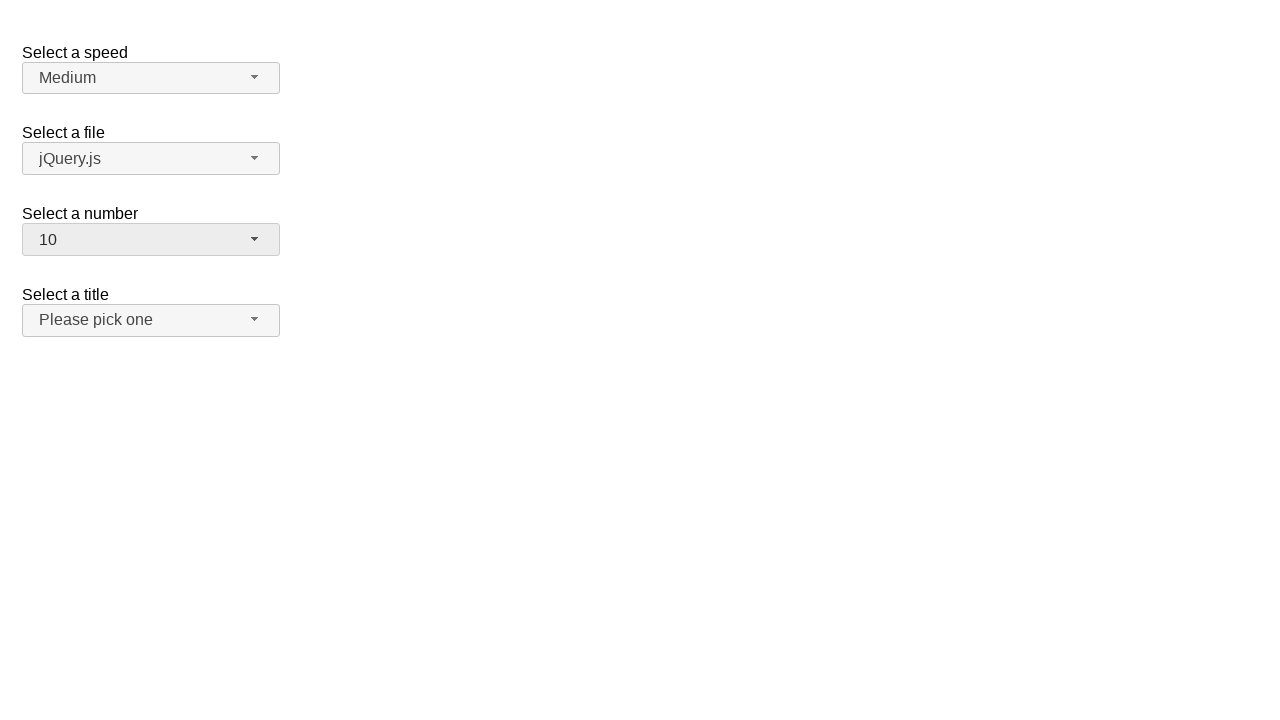